Tests the autocomplete country selection functionality on a practice automation page by typing a country name and waiting for suggestions to appear.

Starting URL: https://rahulshettyacademy.com/AutomationPractice/

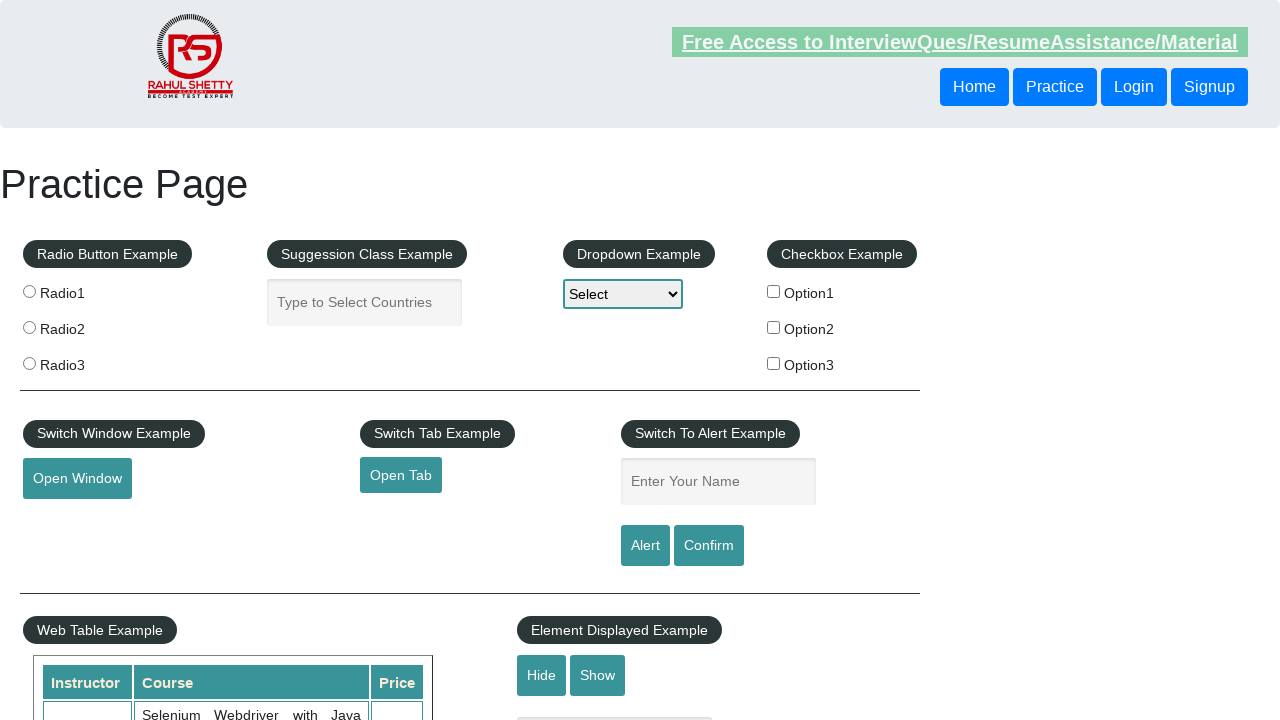

Set viewport size to 1920x1080
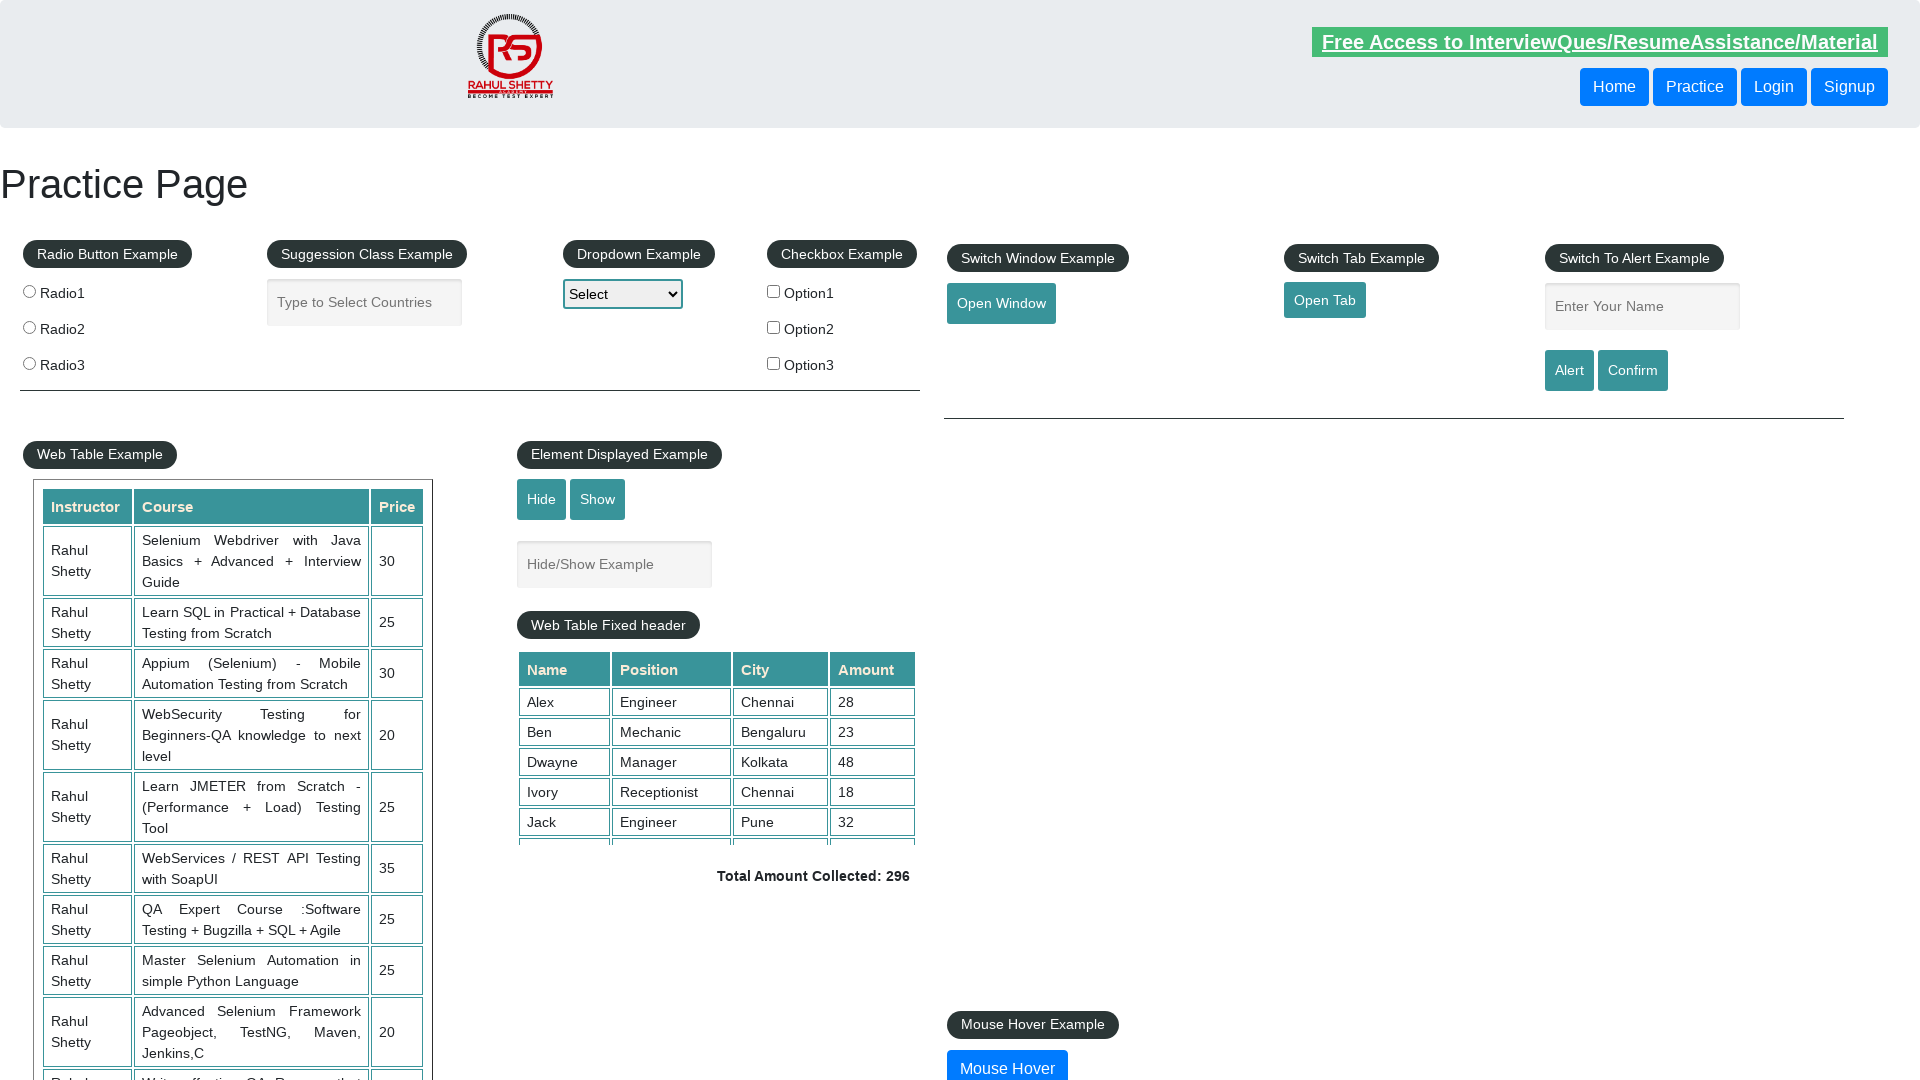

Typed 'India' in the autocomplete country field on input[placeholder='Type to Select Countries']
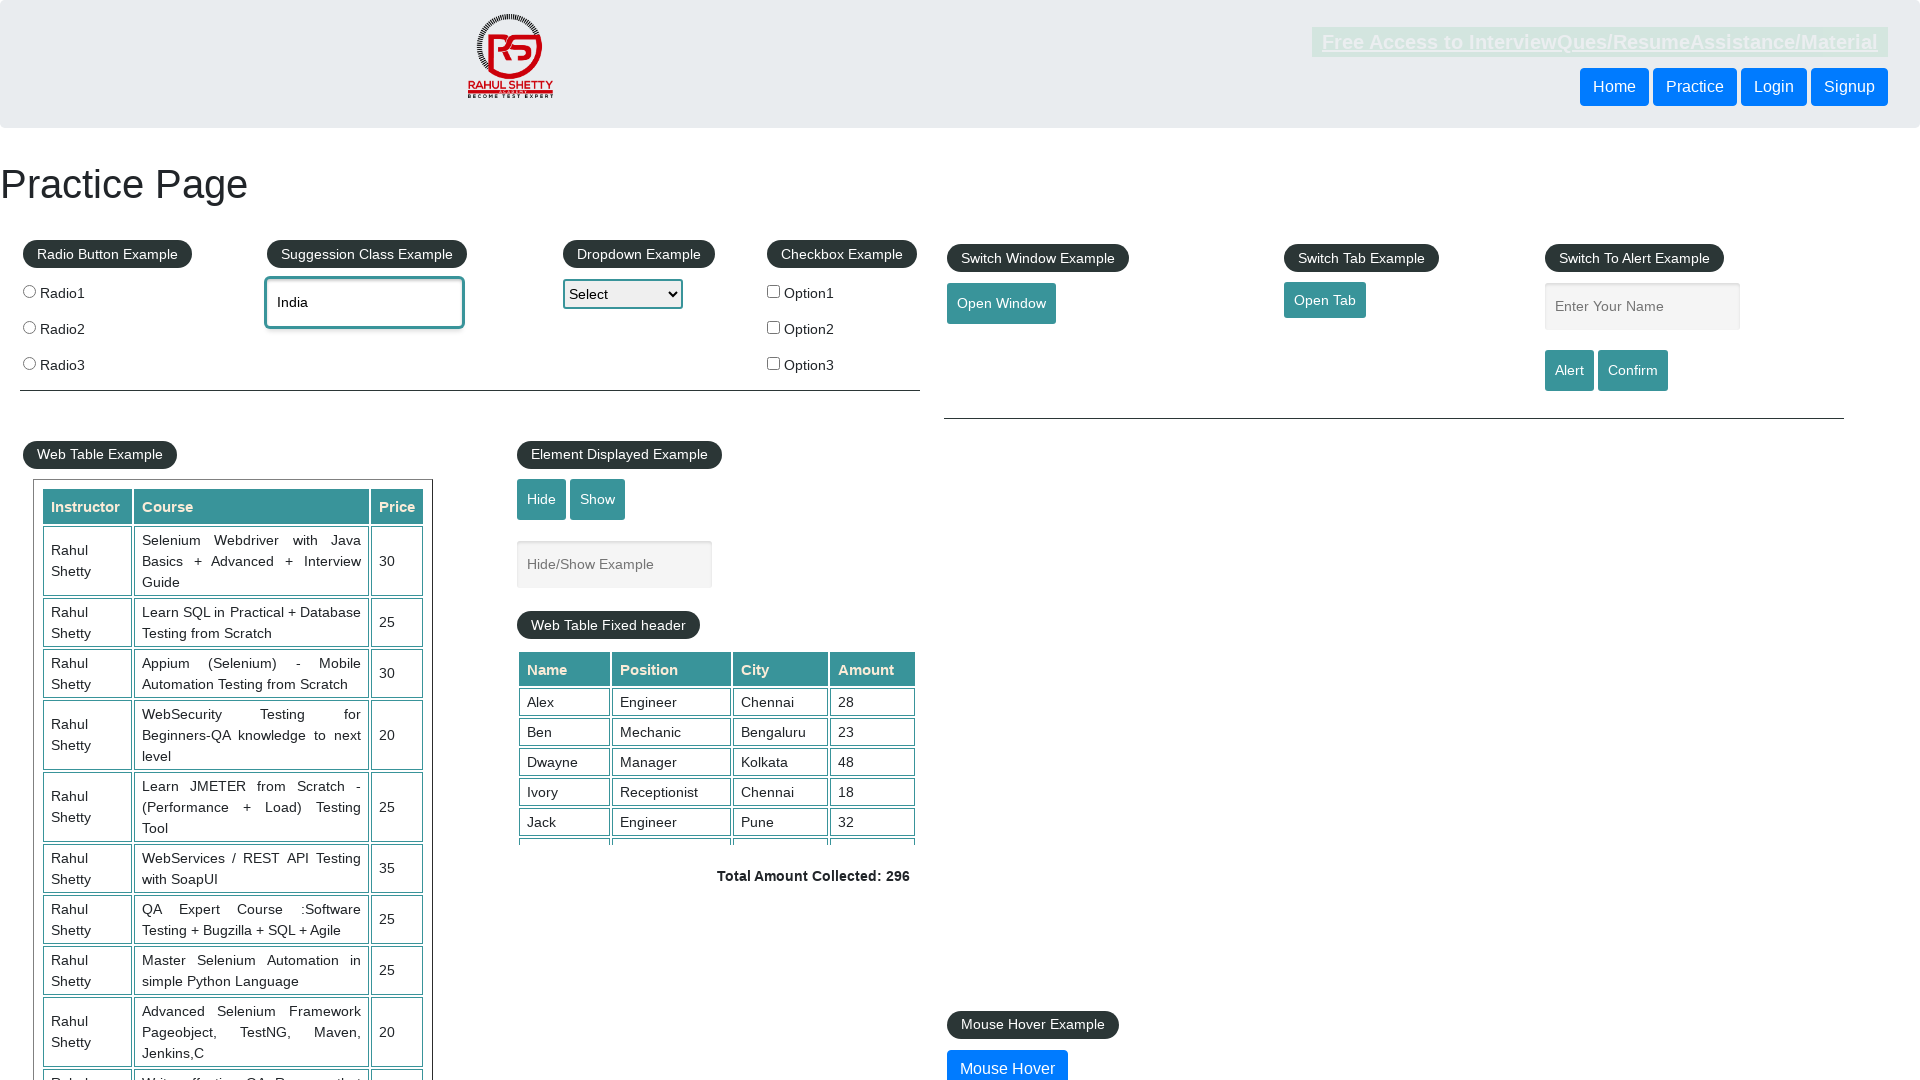

Autocomplete suggestions appeared
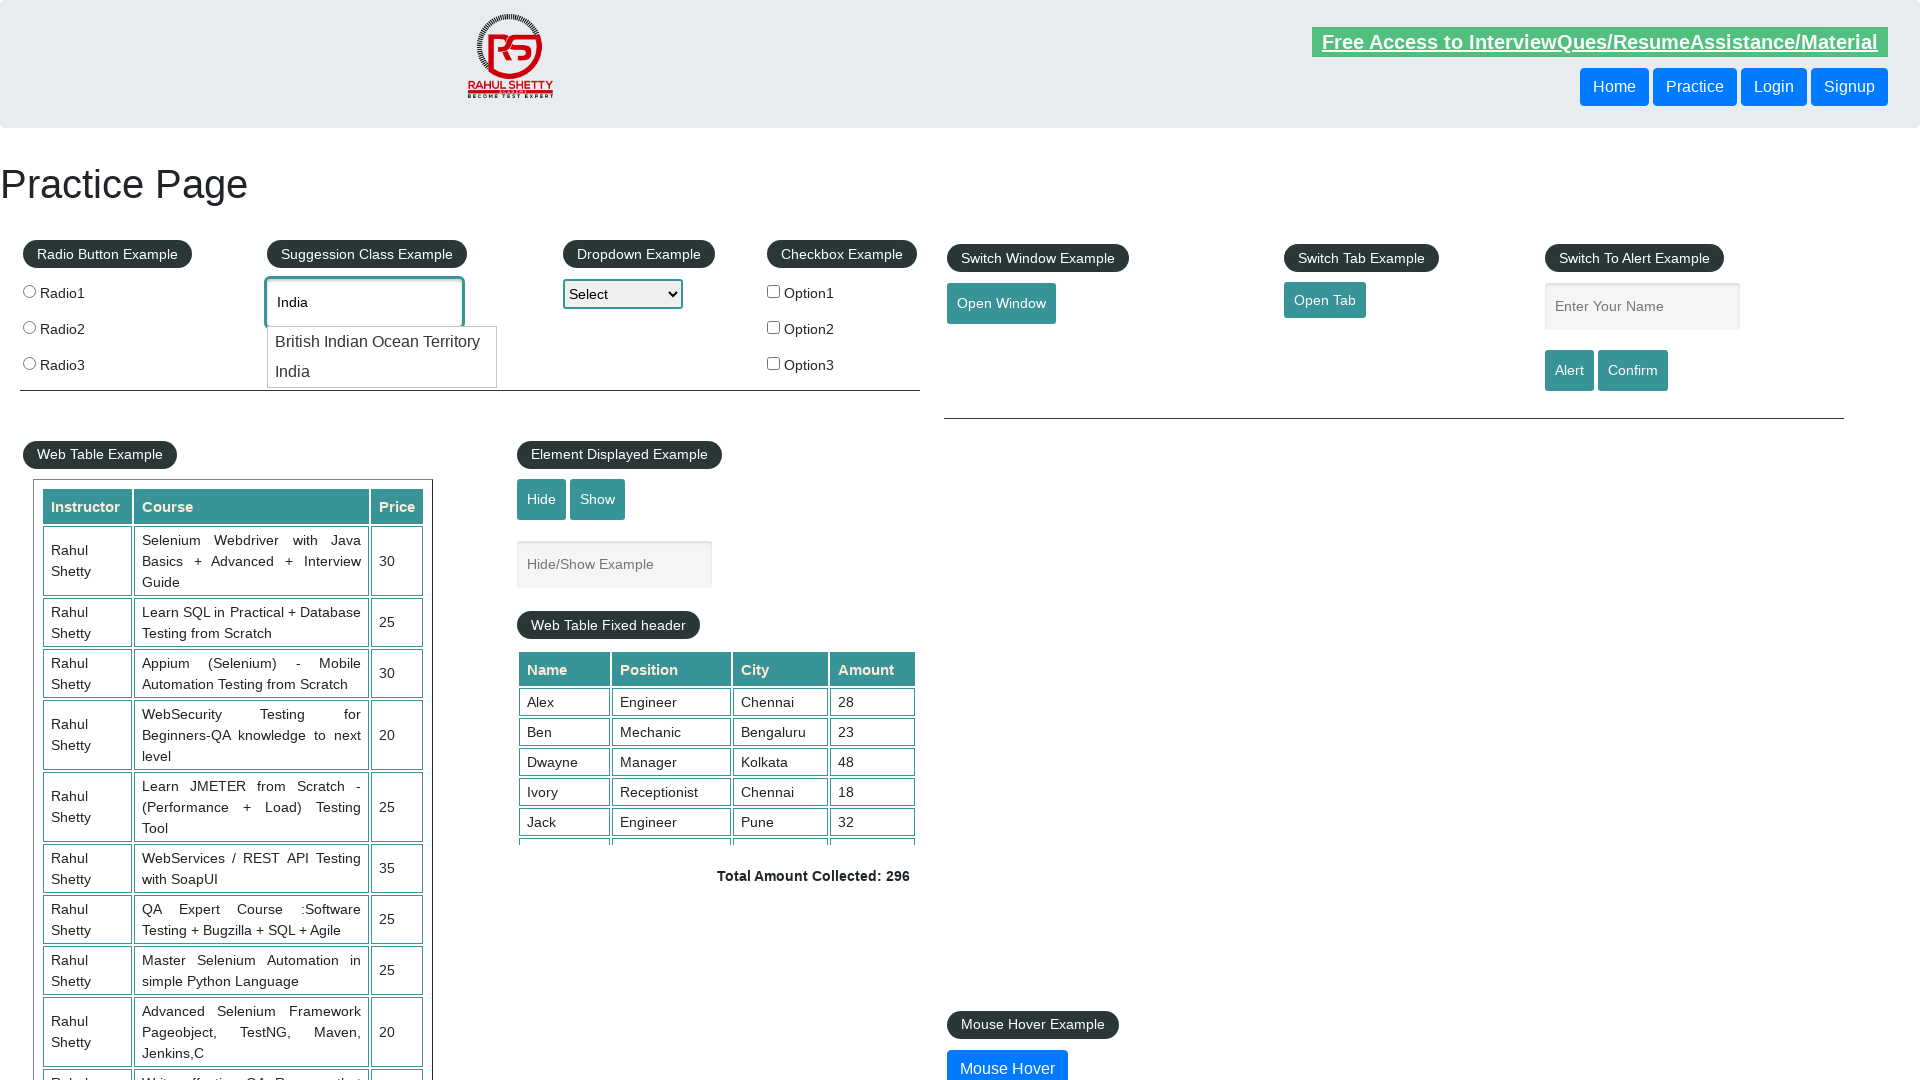

Selected 'British Indian Ocean Territory' from suggestions at (382, 342) on text=British Indian Ocean Territory
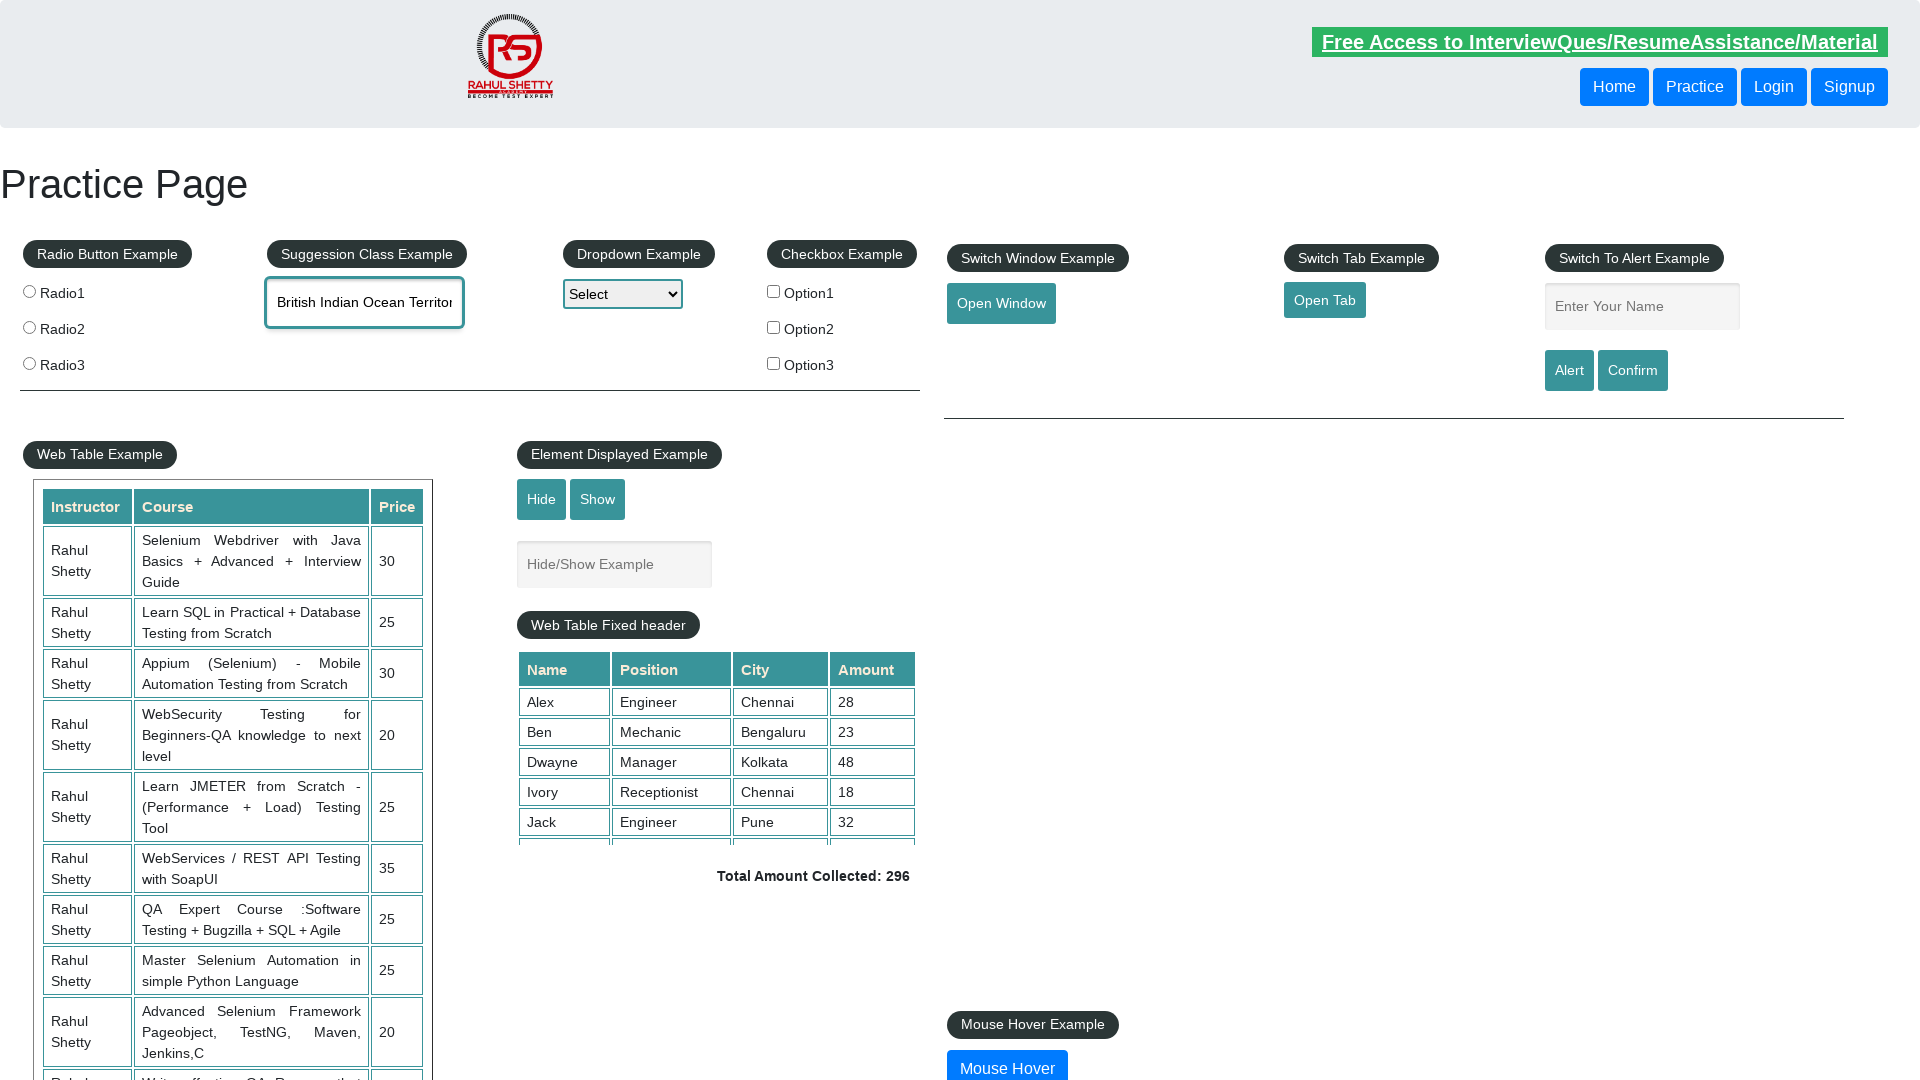

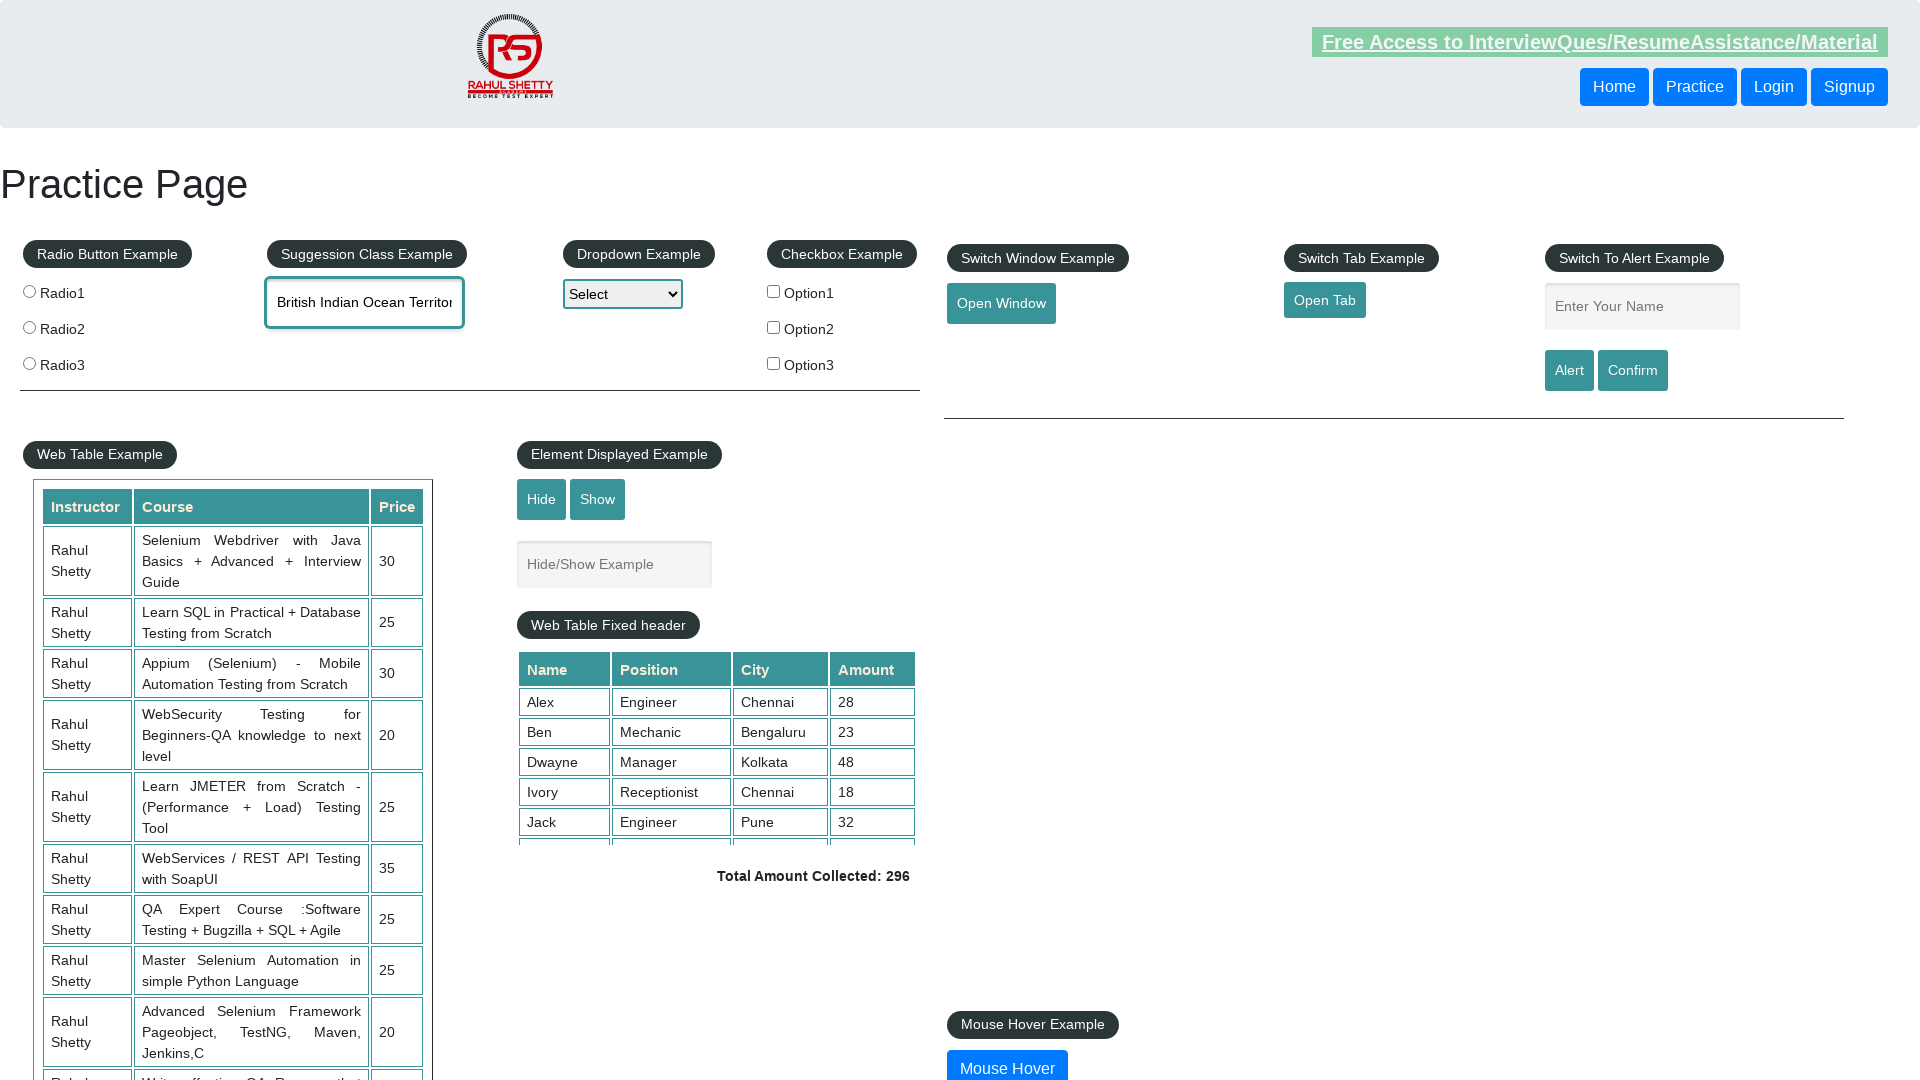